Tests checkbox selection and passenger count functionality by toggling checkboxes and adjusting adult, child, and infant counts using increment and decrement buttons

Starting URL: https://rahulshettyacademy.com/dropdownsPractise/#

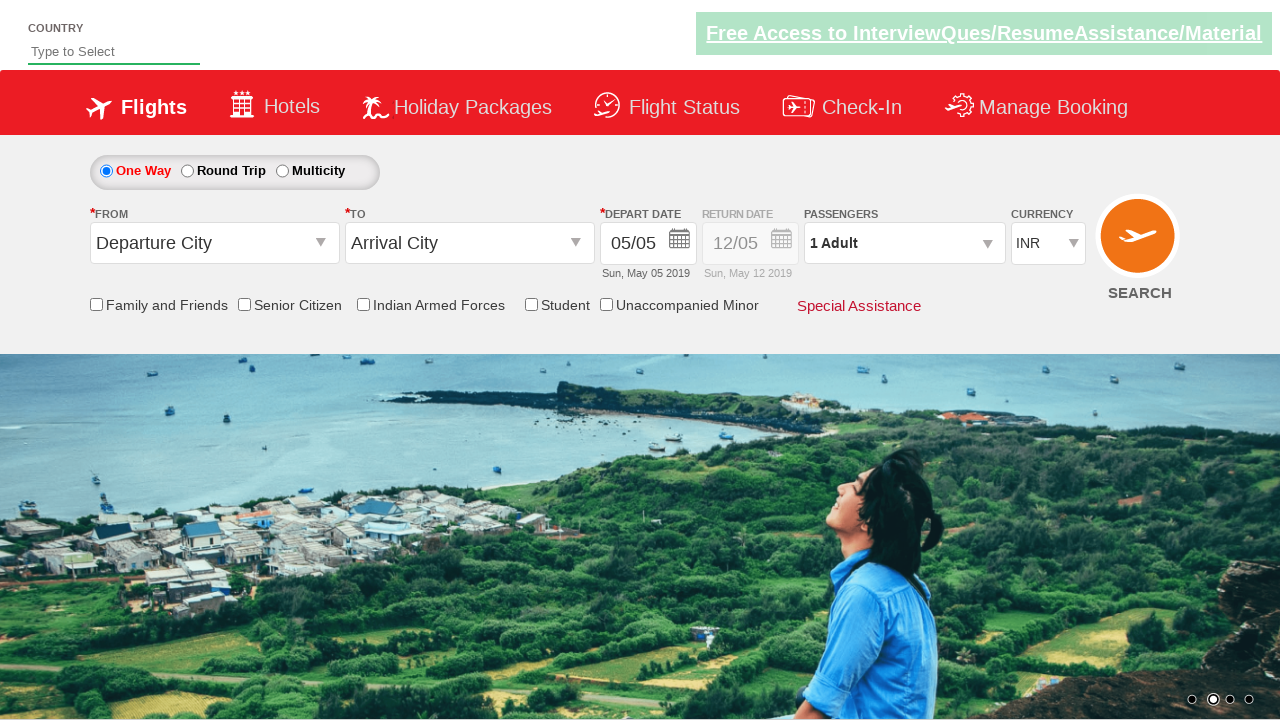

Verified friends and family checkbox is initially unchecked
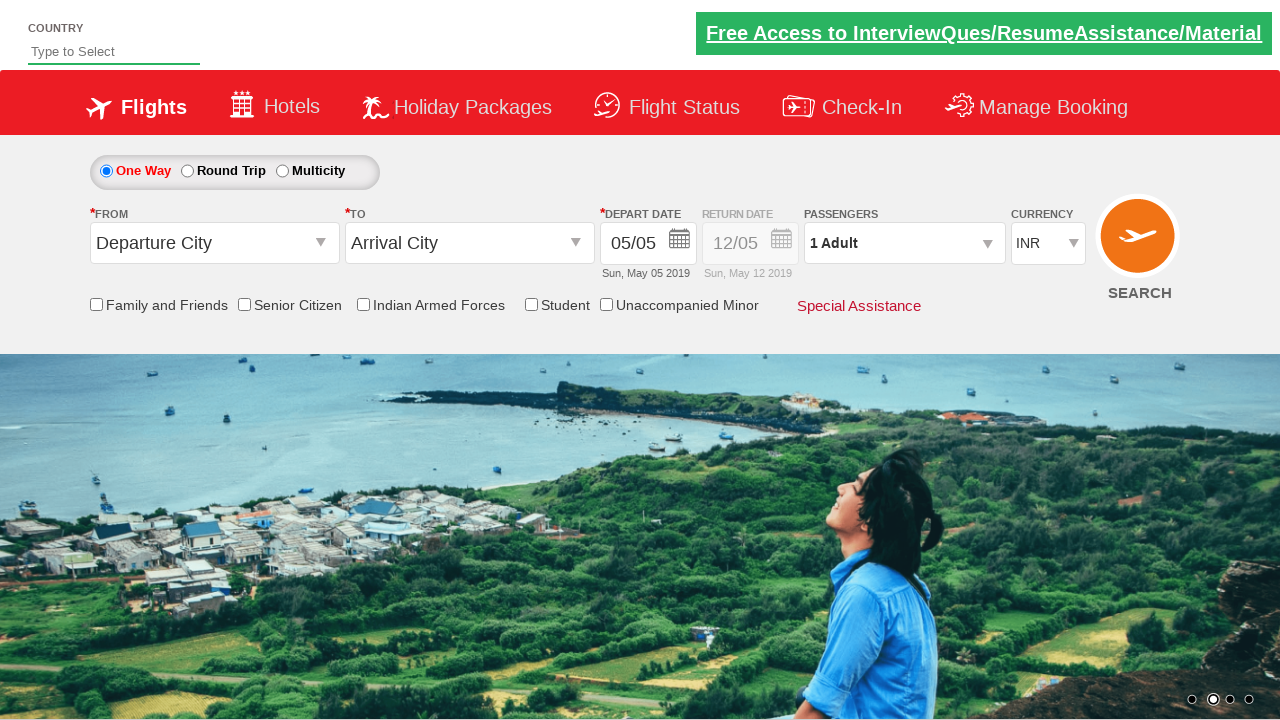

Clicked friends and family checkbox at (96, 304) on input[name*='friendsandfamily']
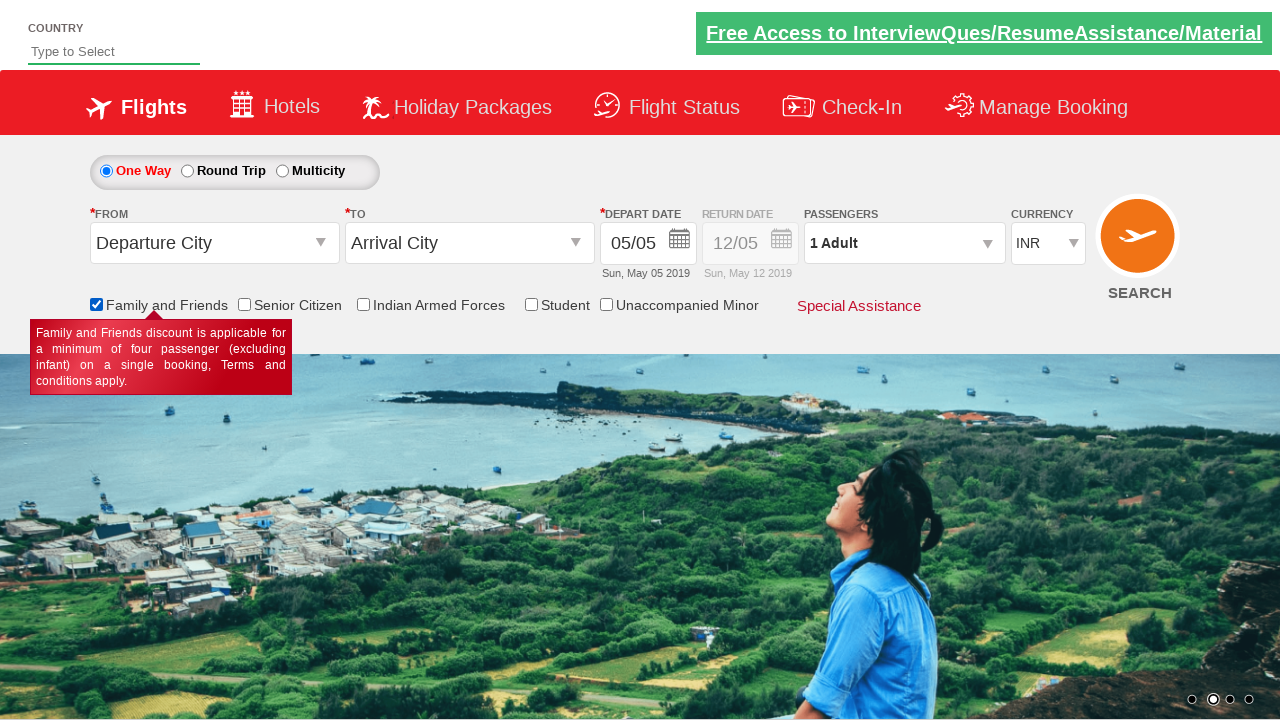

Verified friends and family checkbox is now checked
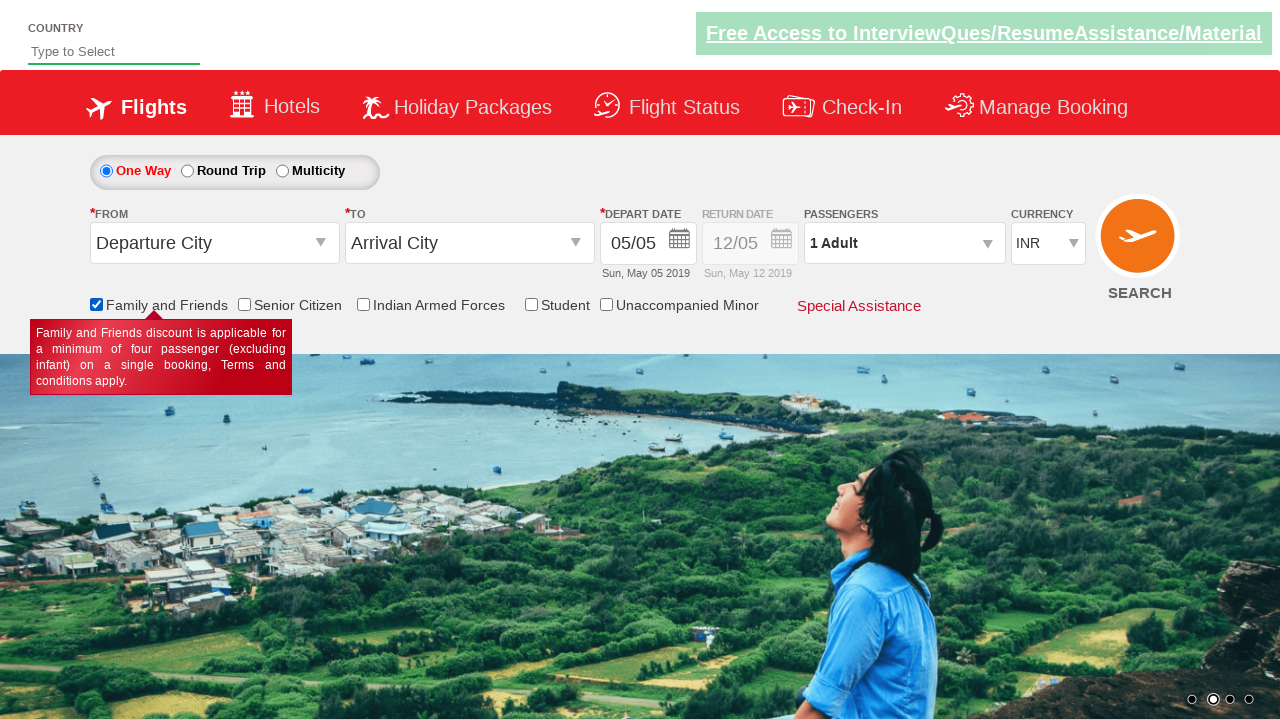

Counted total checkboxes: 6
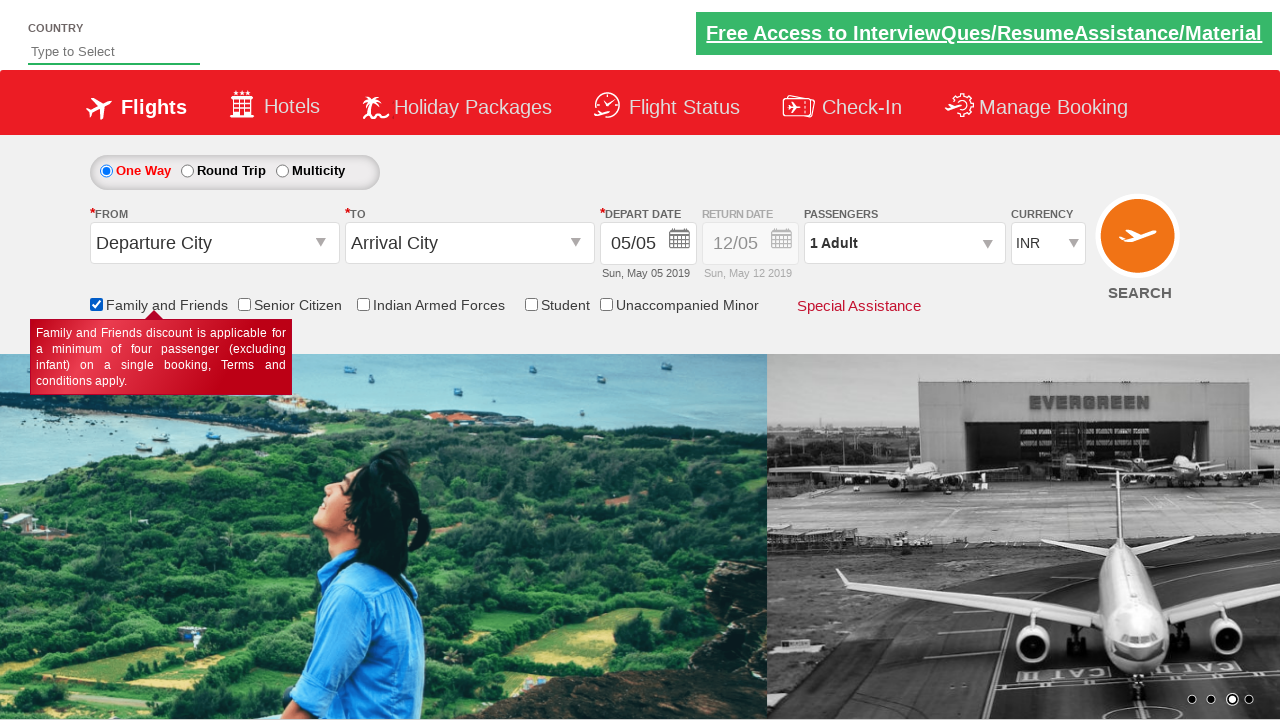

Clicked passenger info dropdown to open at (904, 243) on #divpaxinfo
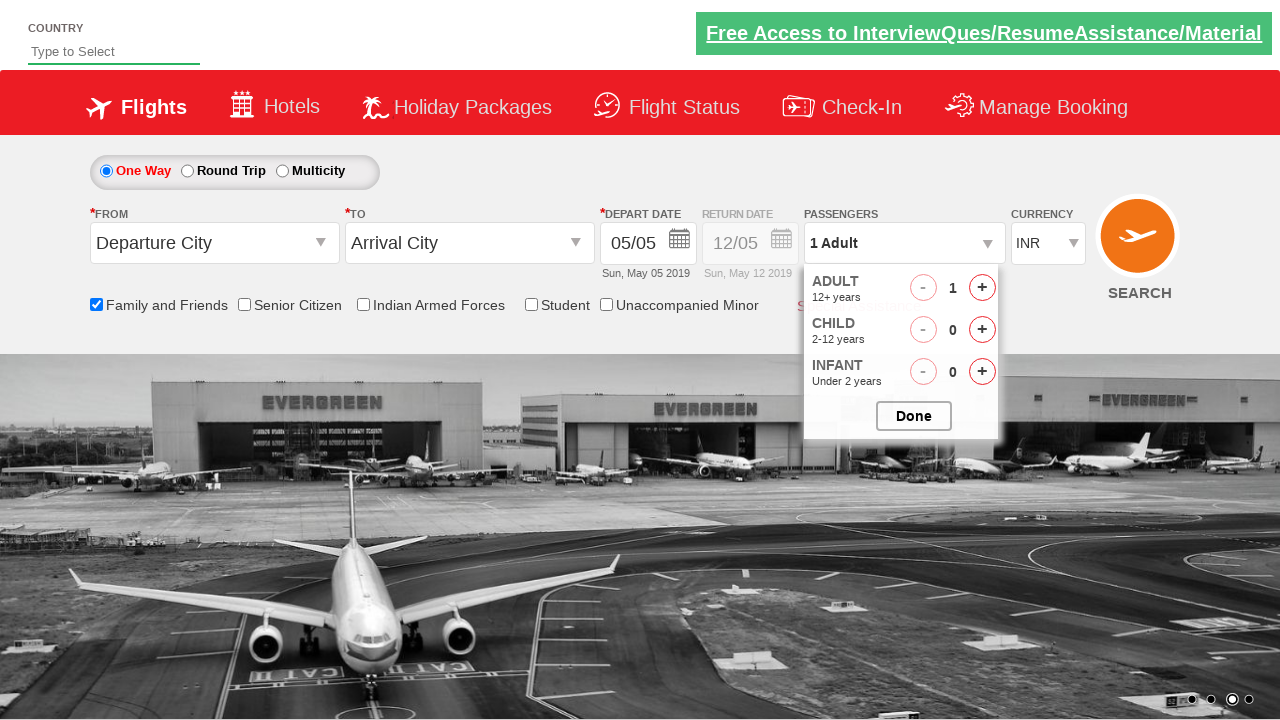

Waited 2 seconds for passenger dropdown to load
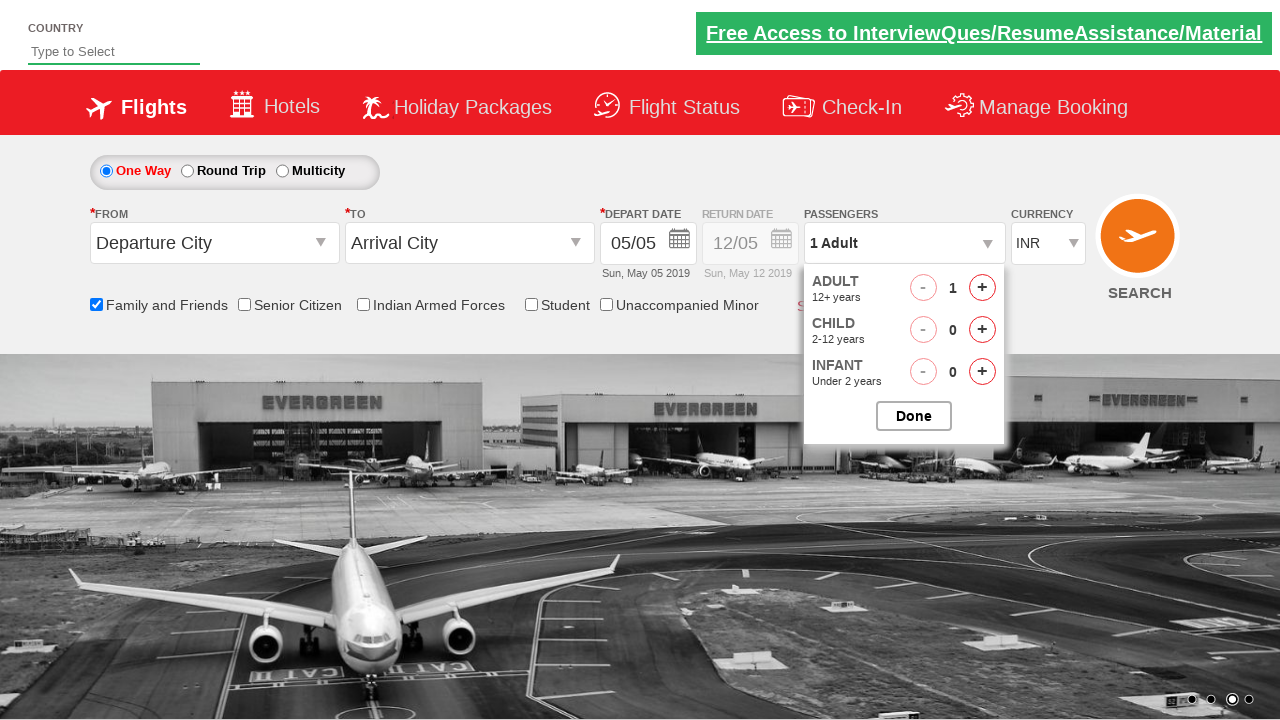

Retrieved initial passenger info text
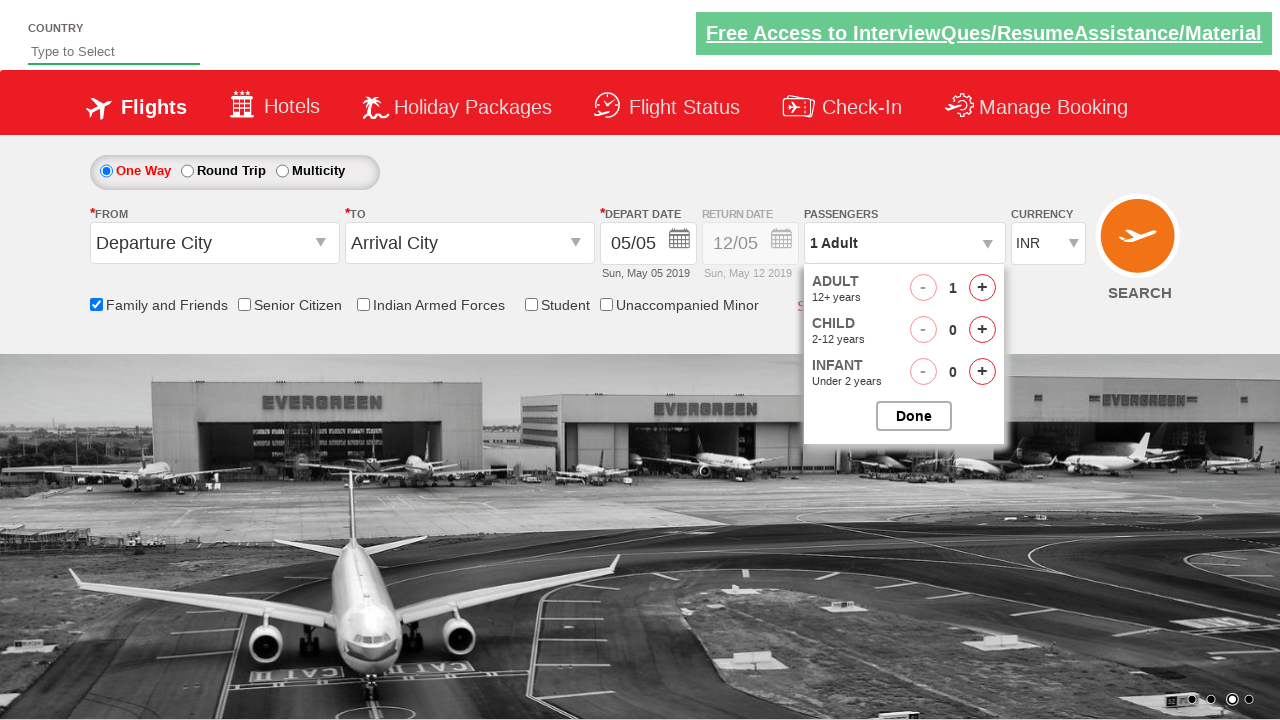

Clicked adult increment button (iteration 1/4) at (982, 288) on #hrefIncAdt
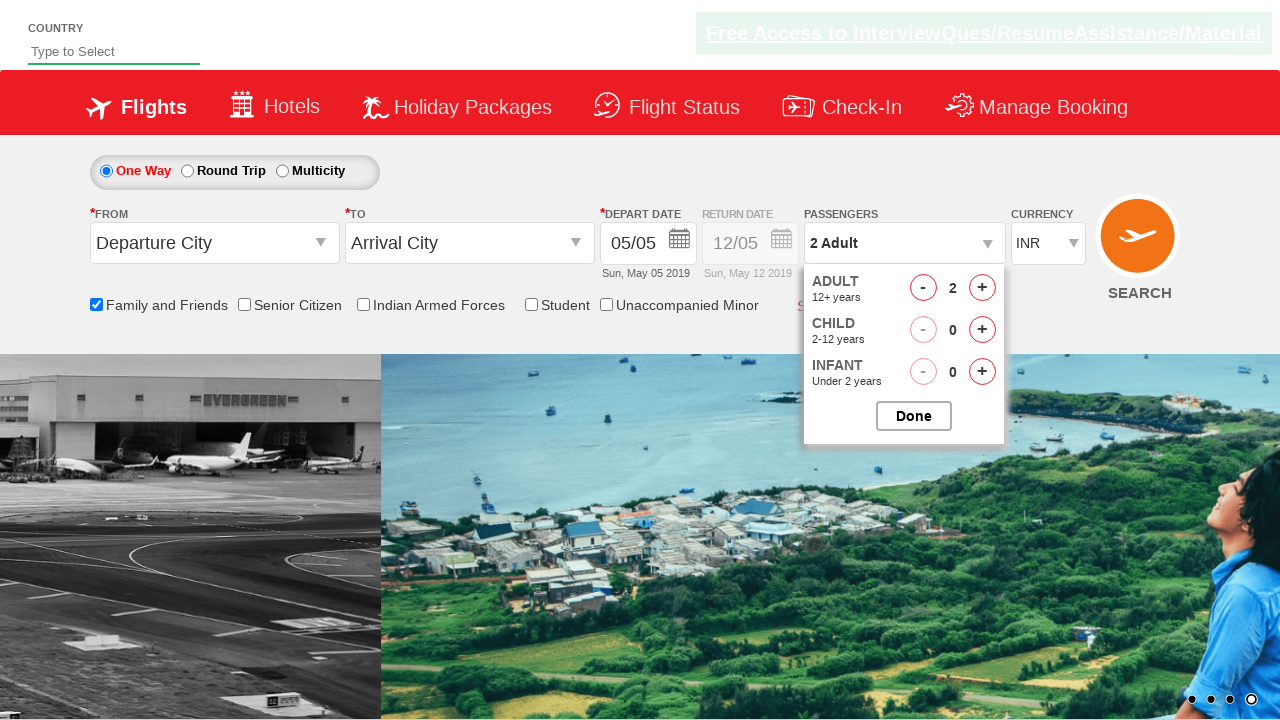

Clicked adult increment button (iteration 2/4) at (982, 288) on #hrefIncAdt
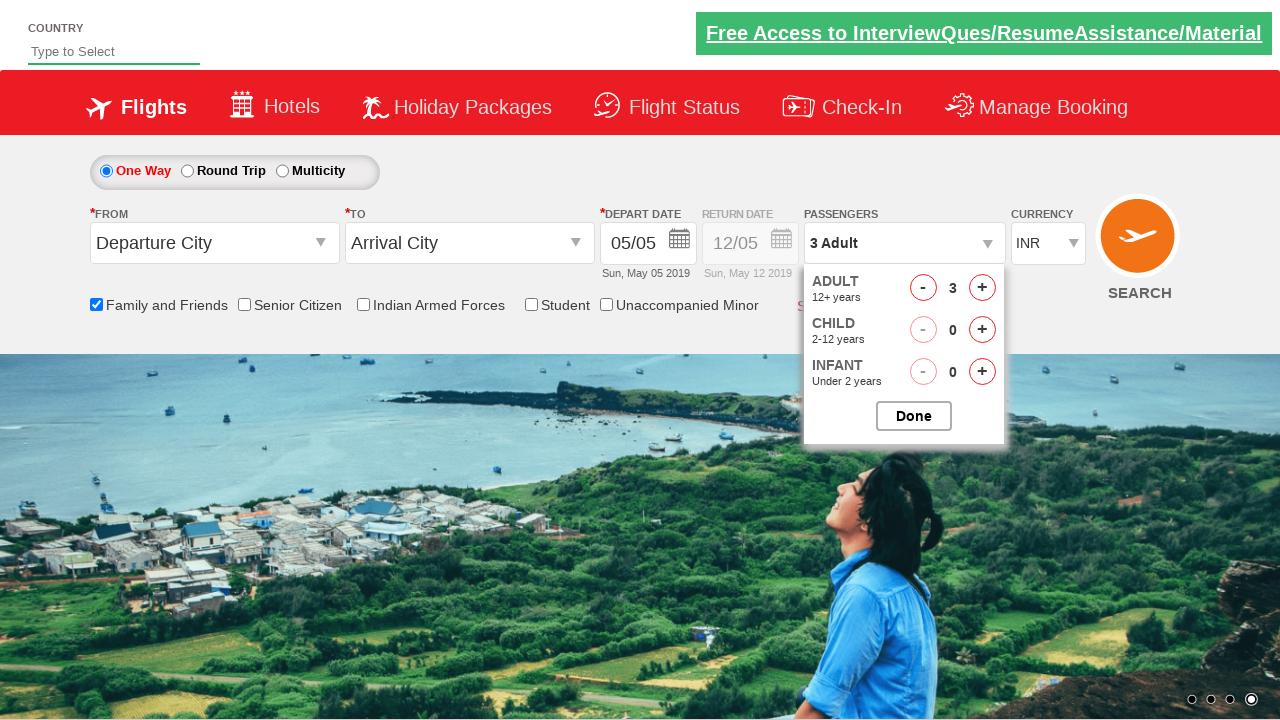

Clicked adult increment button (iteration 3/4) at (982, 288) on #hrefIncAdt
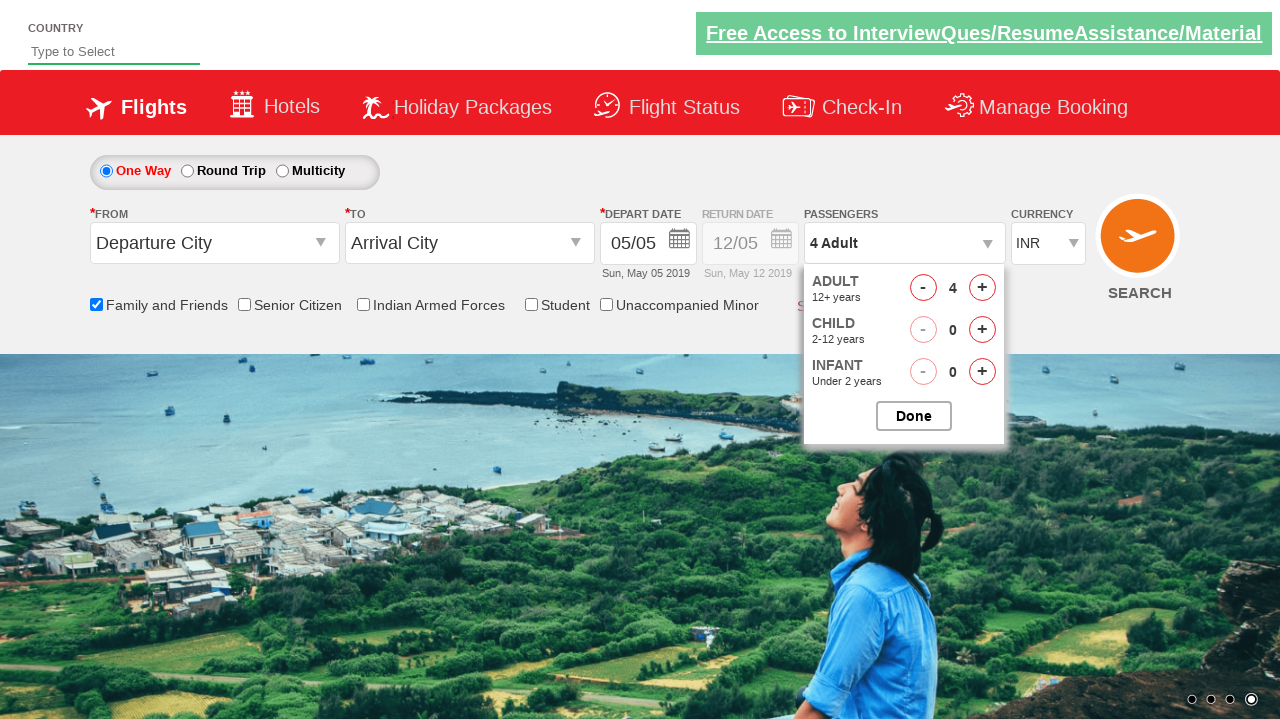

Clicked adult increment button (iteration 4/4) at (982, 288) on #hrefIncAdt
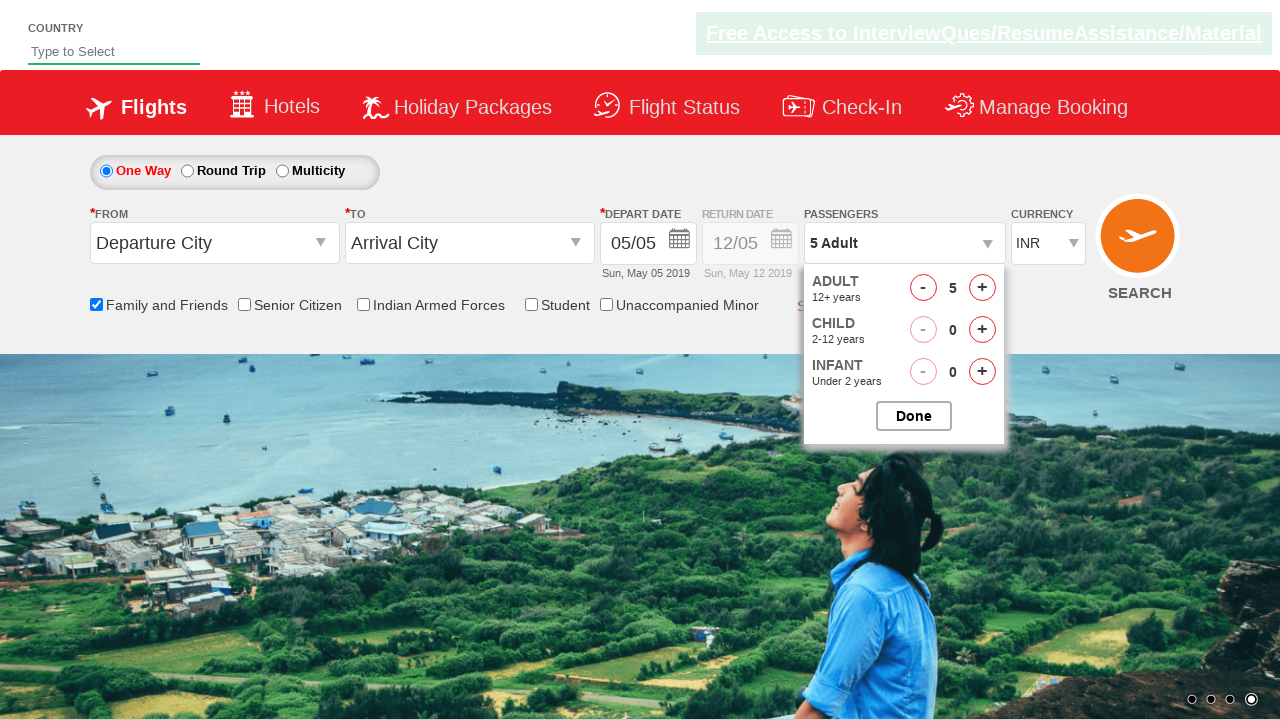

Clicked adult decrement button (iteration 1/2) at (923, 288) on #hrefDecAdt
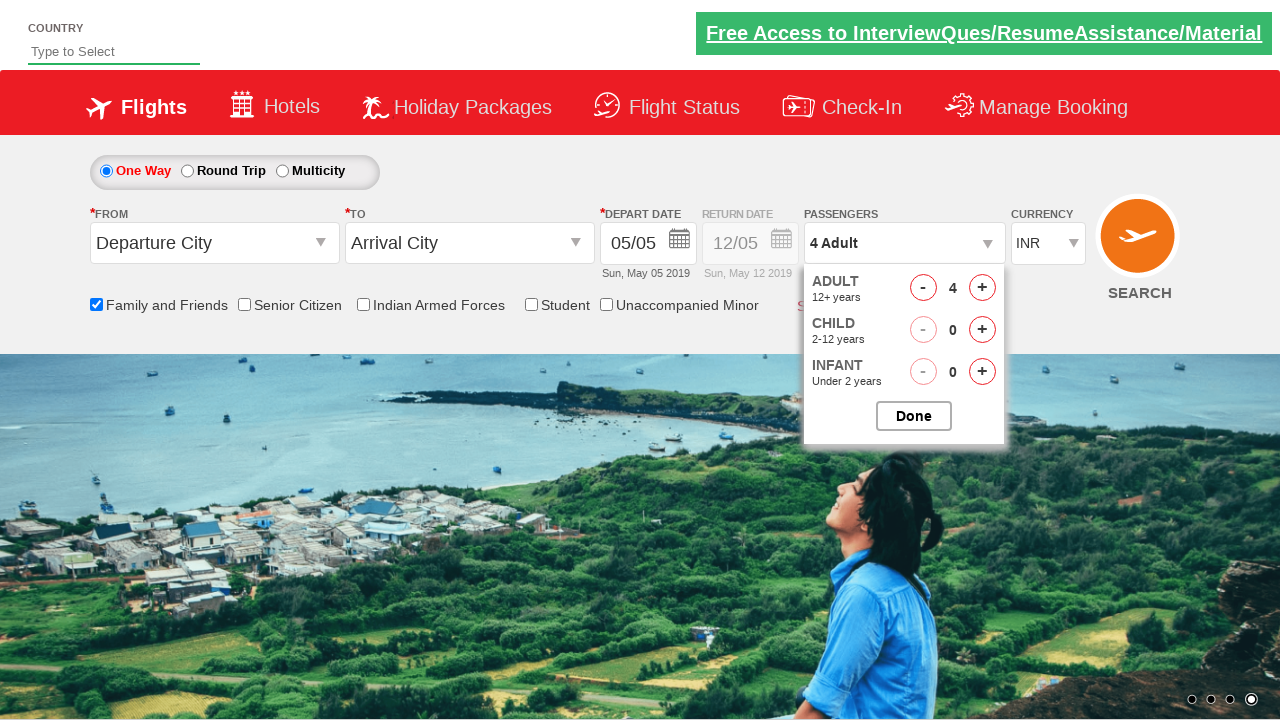

Clicked adult decrement button (iteration 2/2) at (923, 288) on #hrefDecAdt
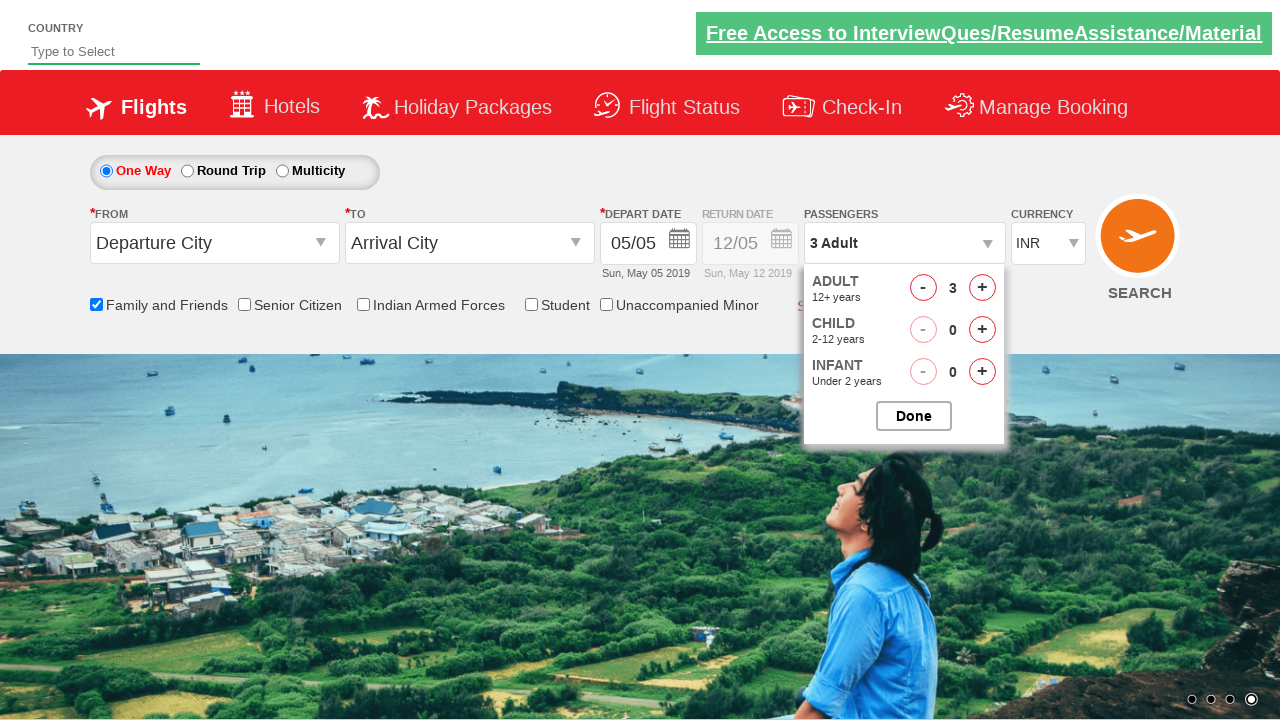

Verified adult count is 3
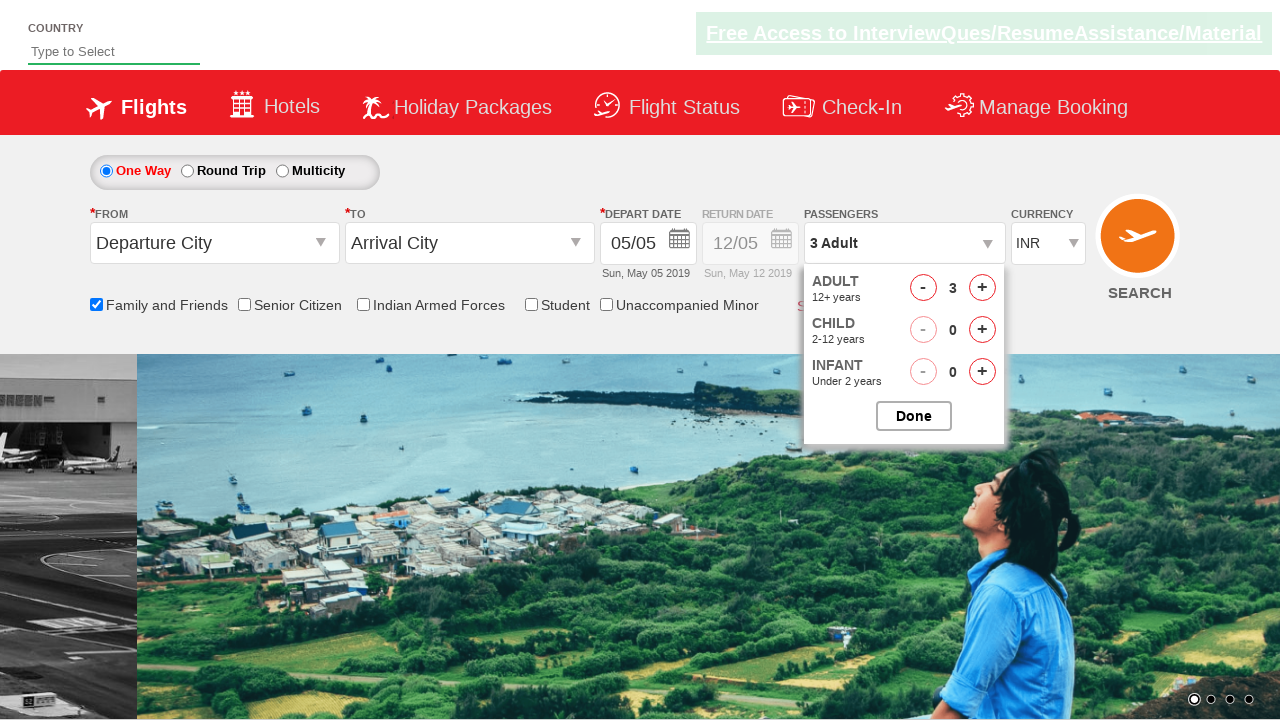

Waited 1 second
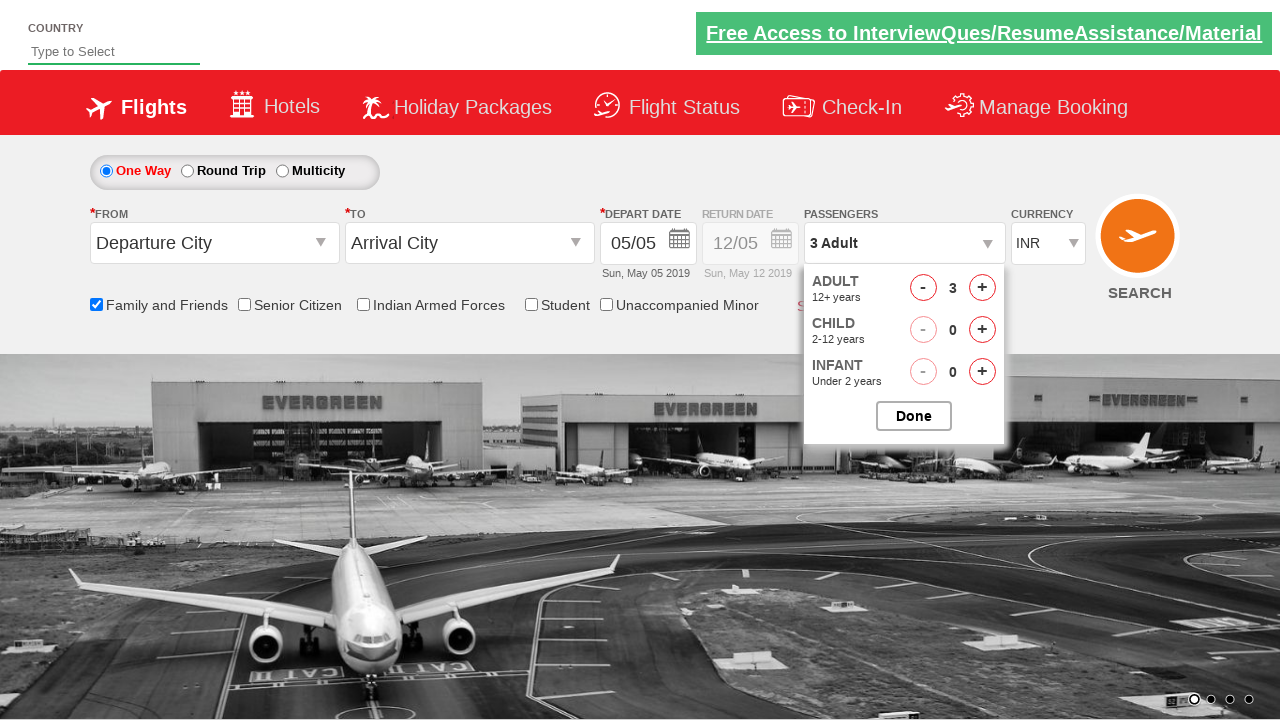

Clicked child increment button (iteration 1/4) at (982, 330) on #hrefIncChd
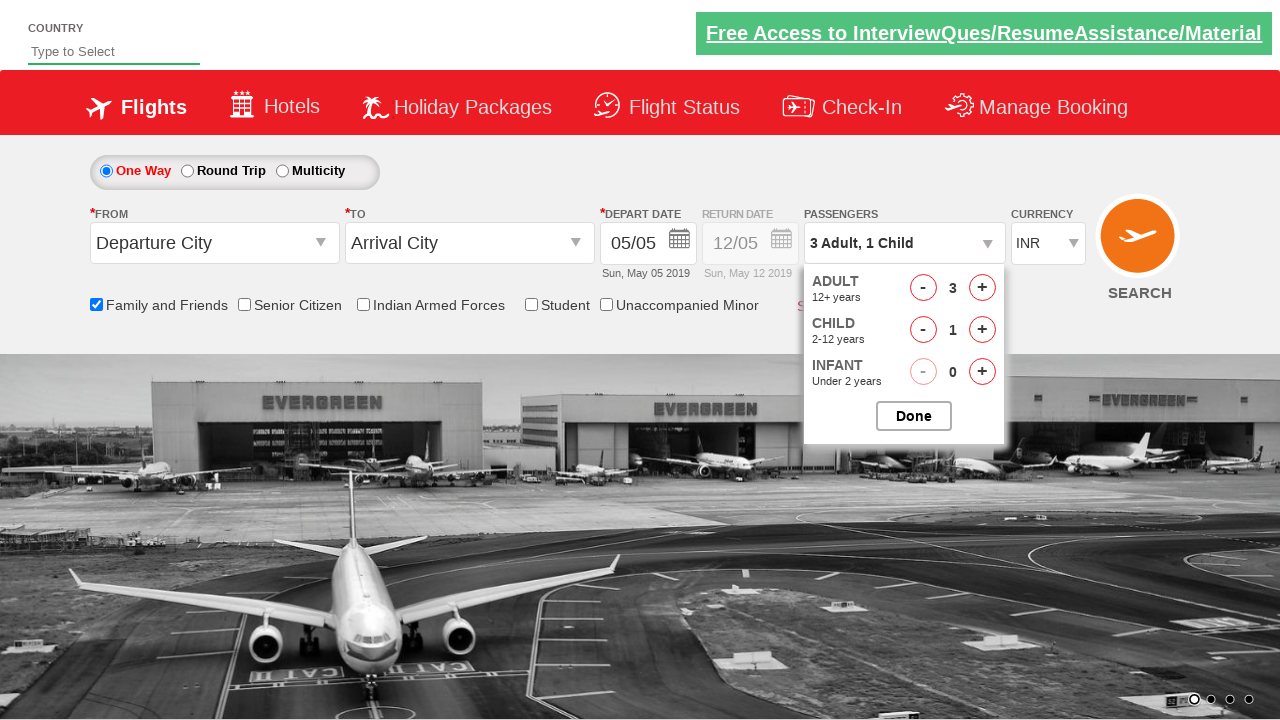

Clicked child increment button (iteration 2/4) at (982, 330) on #hrefIncChd
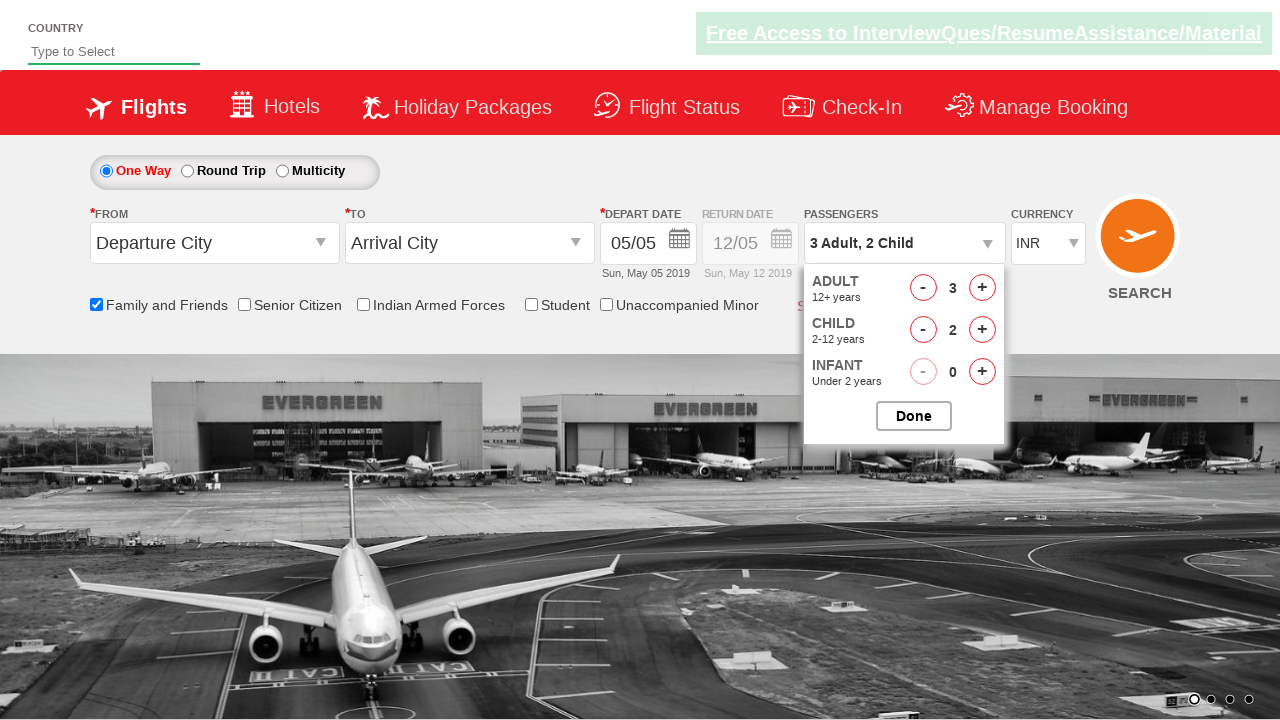

Clicked child increment button (iteration 3/4) at (982, 330) on #hrefIncChd
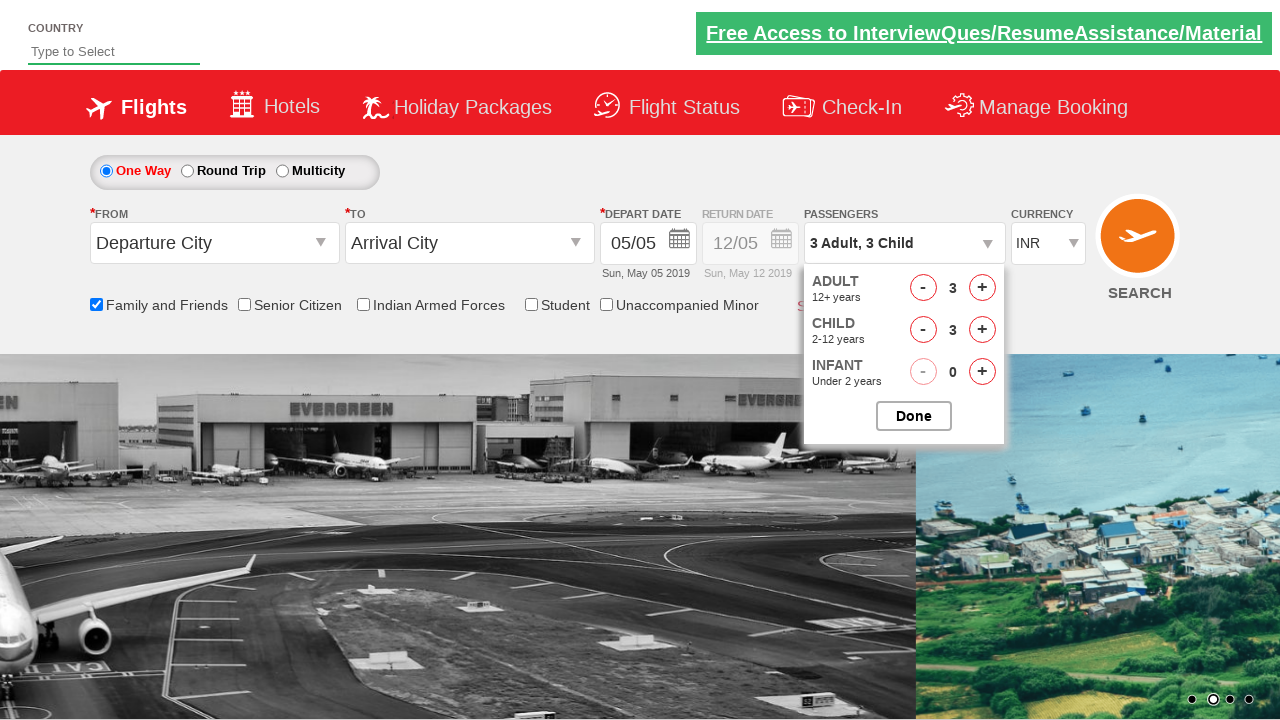

Clicked child increment button (iteration 4/4) at (982, 330) on #hrefIncChd
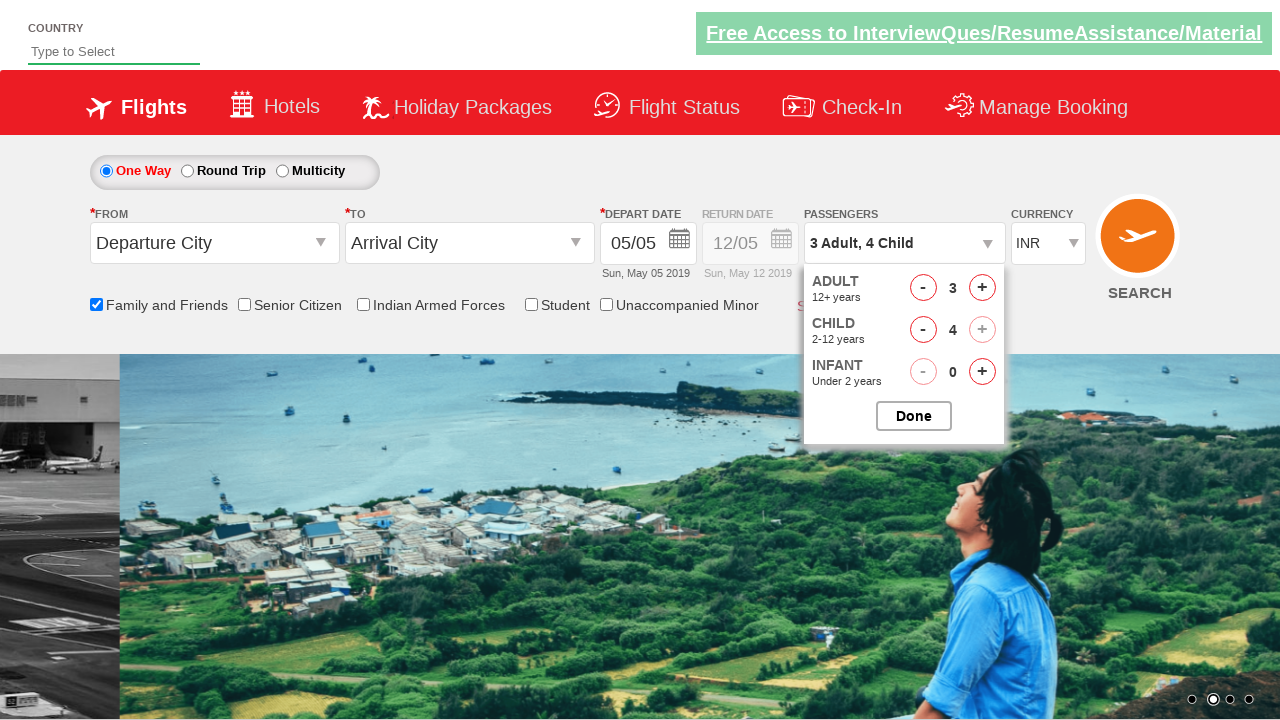

Clicked child decrement button (iteration 1/2) at (923, 330) on #hrefDecChd
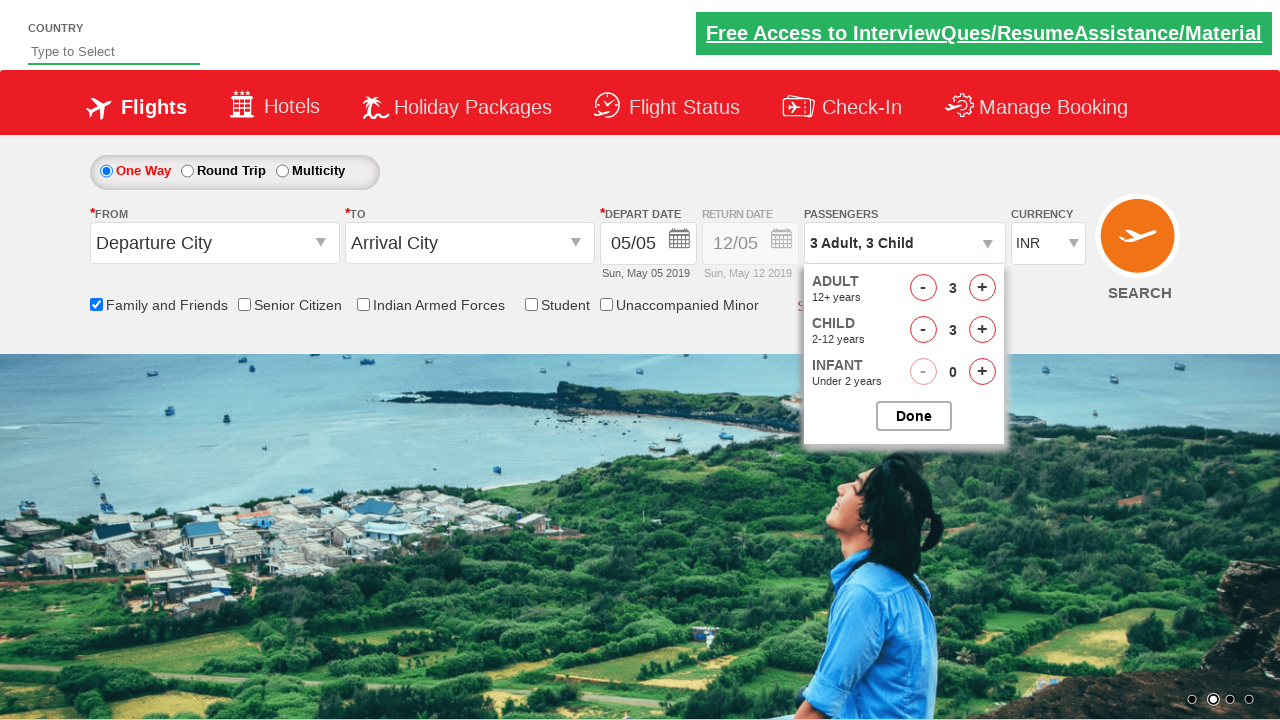

Clicked child decrement button (iteration 2/2) at (923, 330) on #hrefDecChd
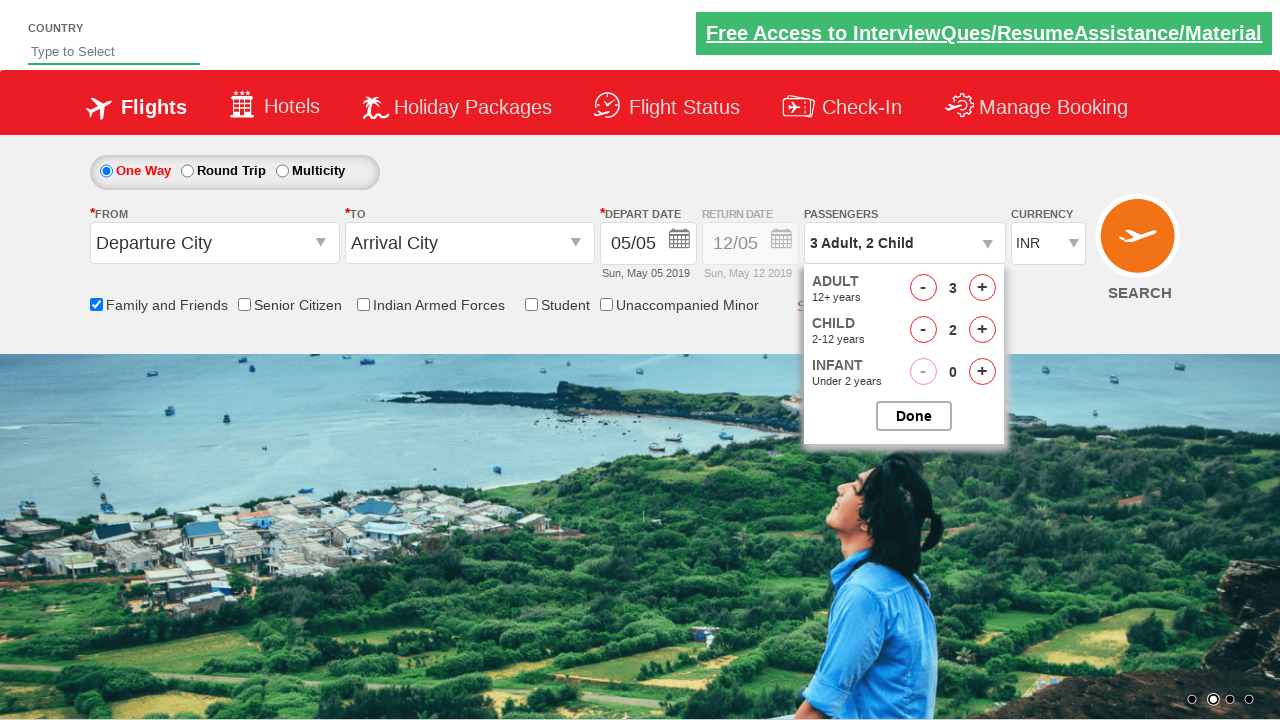

Waited 1 second
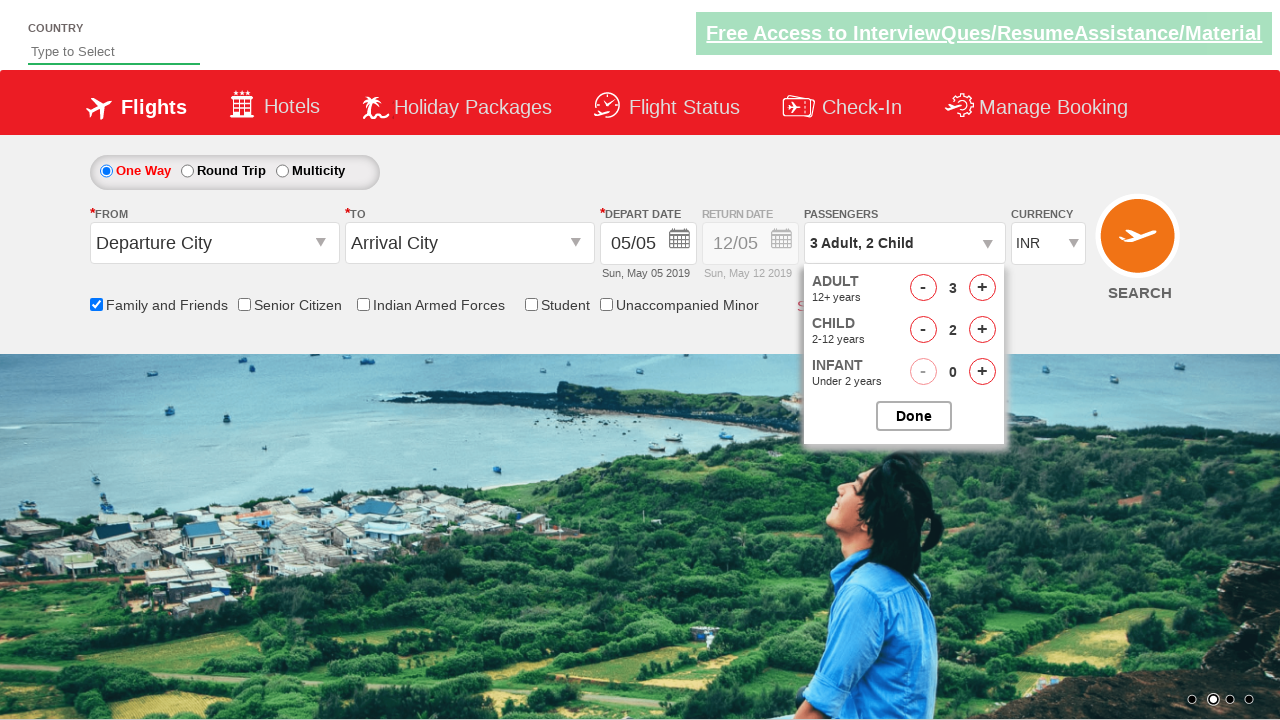

Verified passenger count is 3 Adult, 2 Child
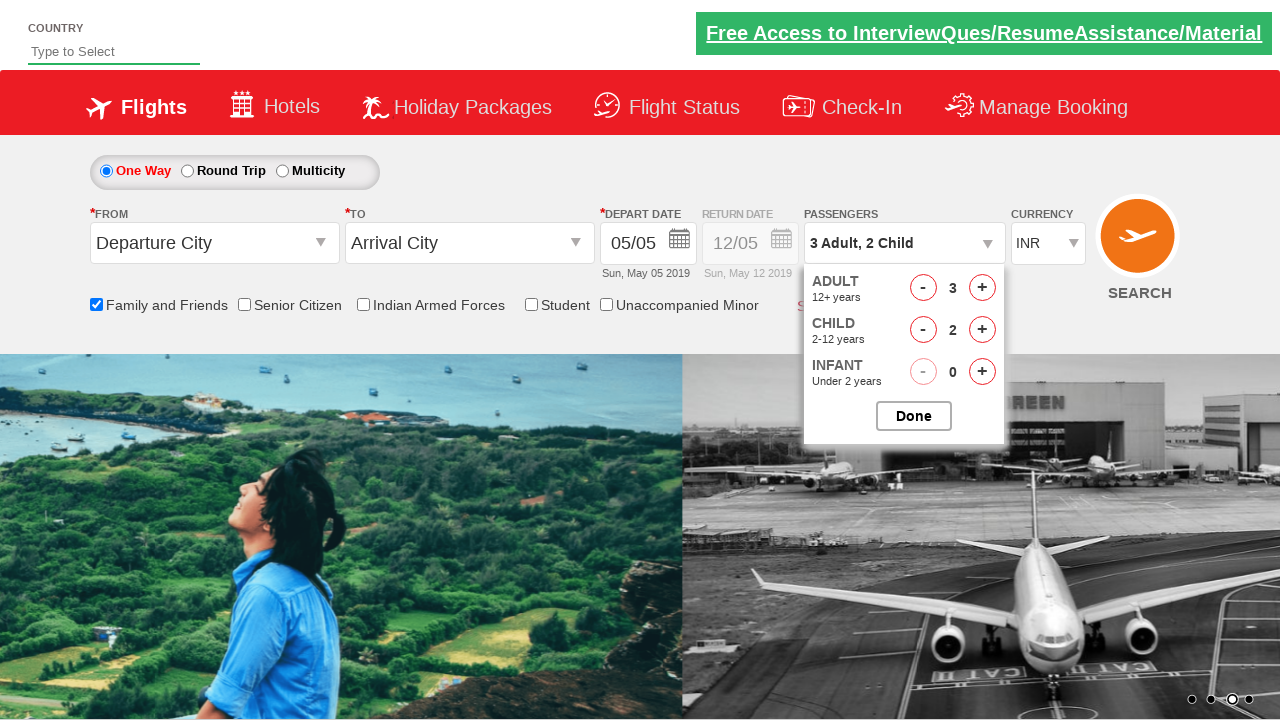

Clicked infant increment button (iteration 1/4) at (982, 372) on #hrefIncInf
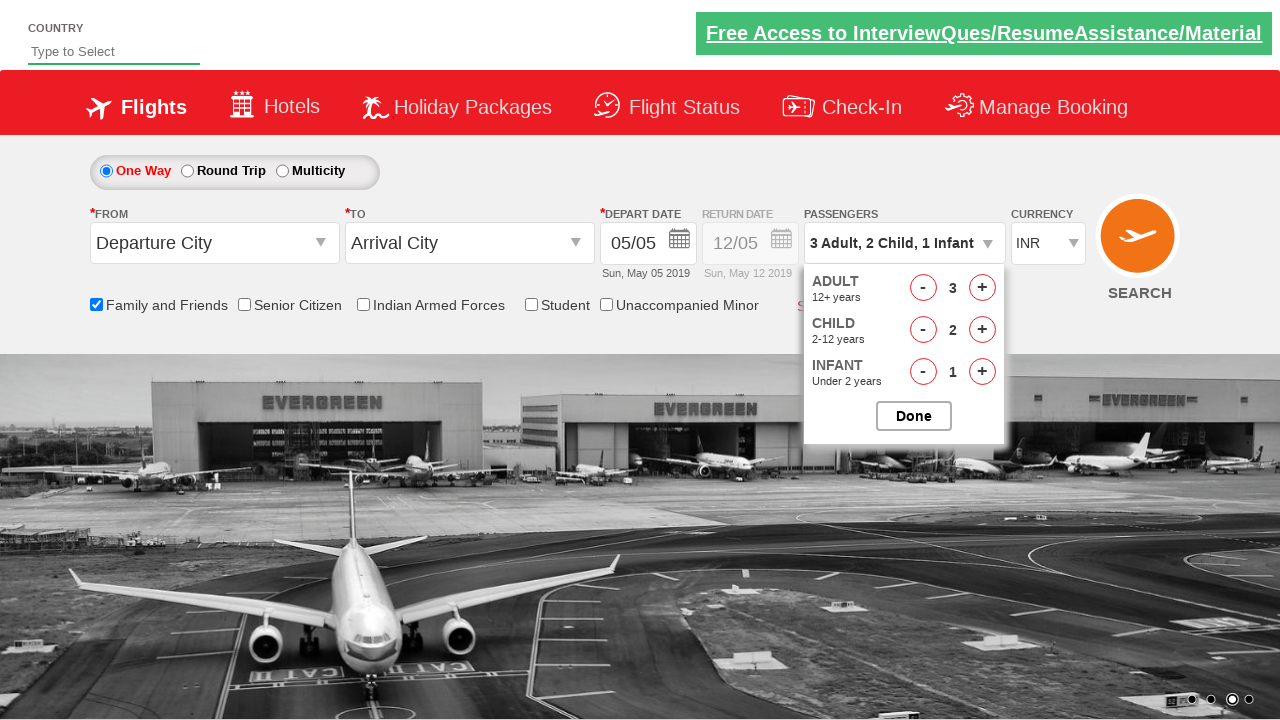

Clicked infant increment button (iteration 2/4) at (982, 372) on #hrefIncInf
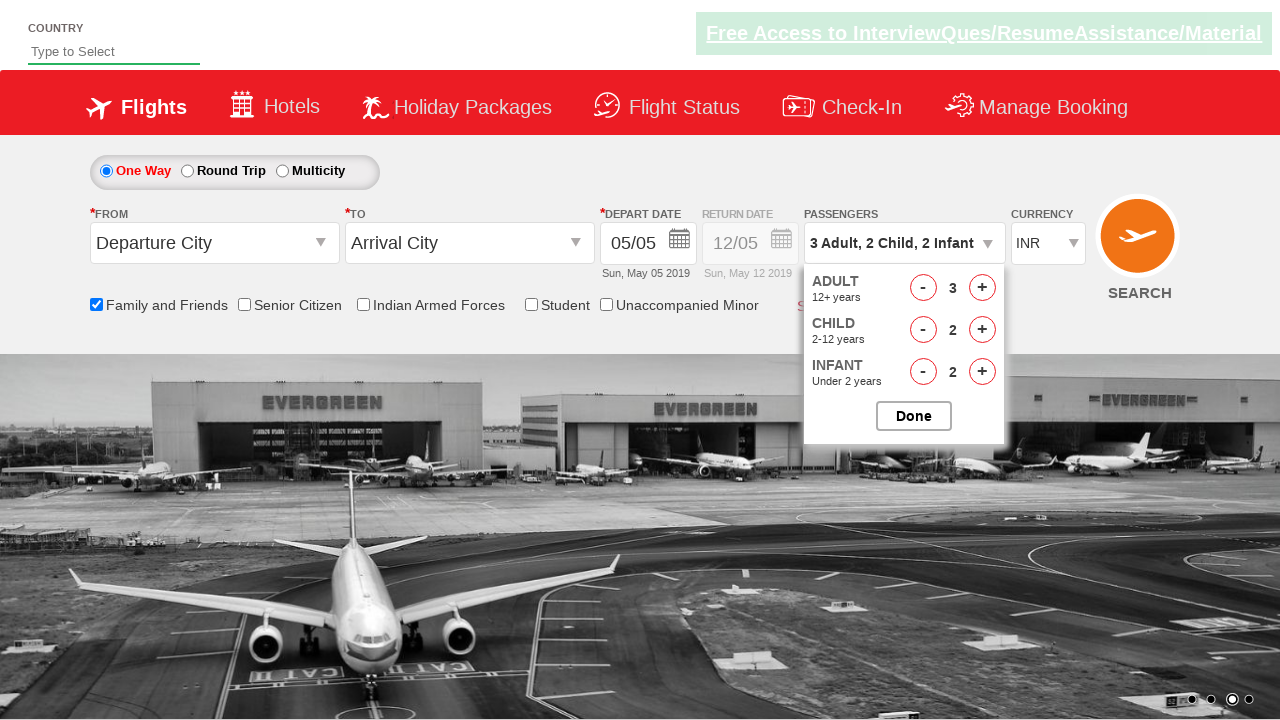

Clicked infant increment button (iteration 3/4) at (982, 372) on #hrefIncInf
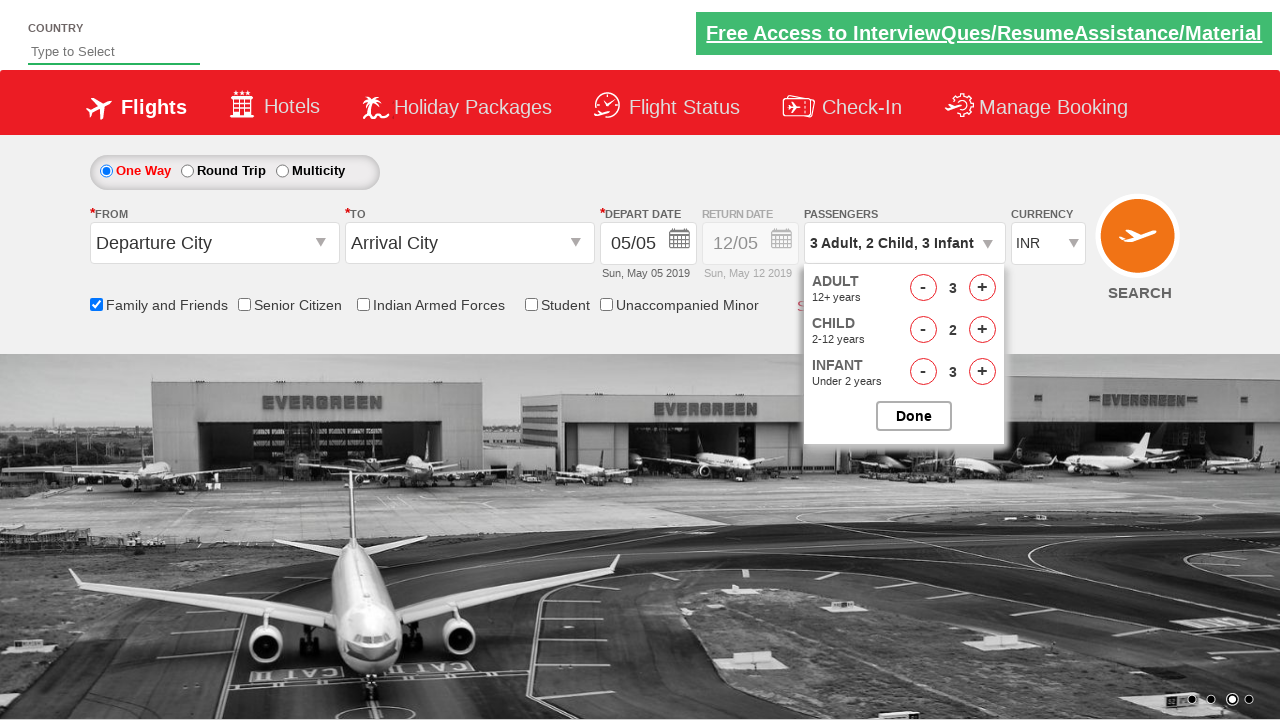

Clicked infant increment button (iteration 4/4) at (982, 372) on #hrefIncInf
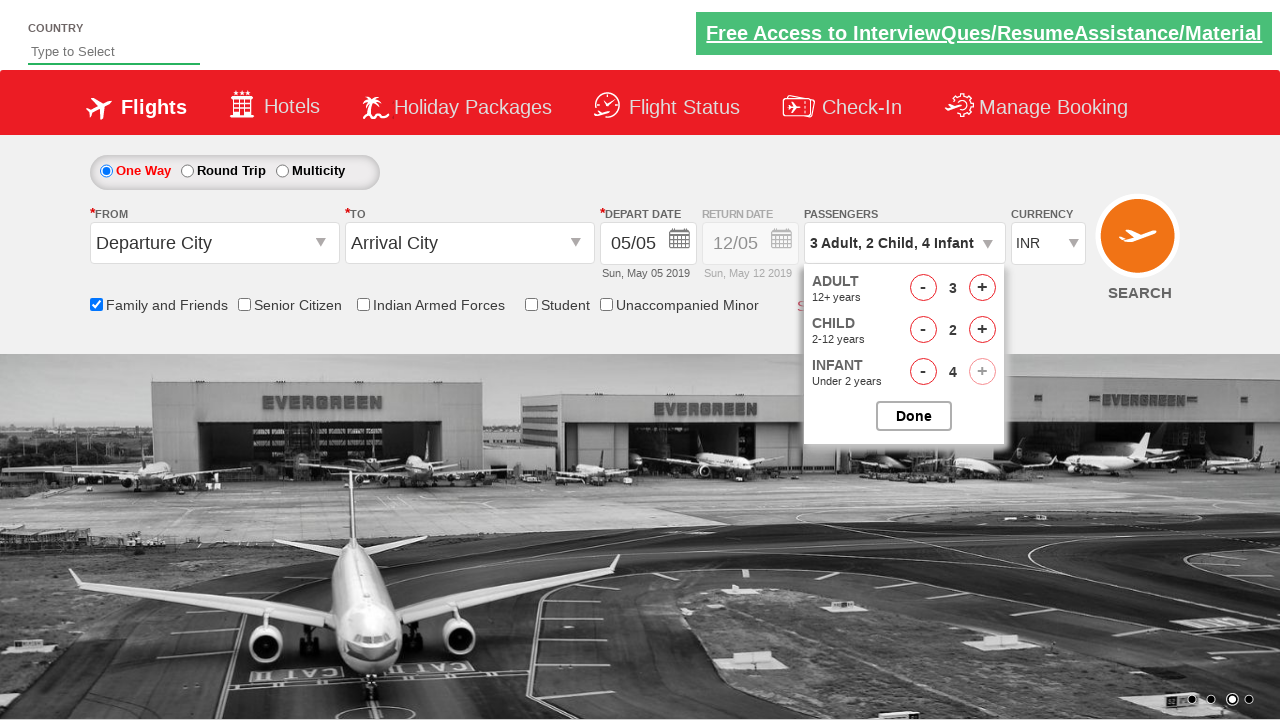

Clicked infant decrement button (iteration 1/2) at (923, 372) on #hrefDecInf
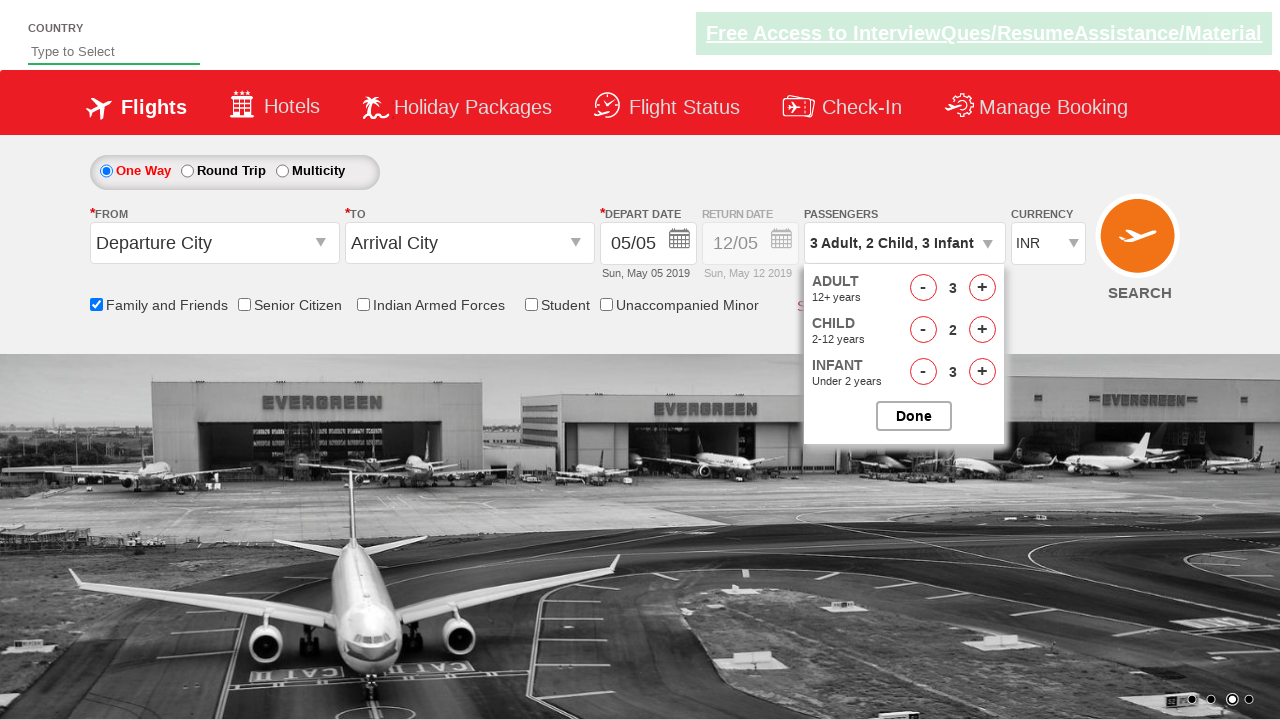

Clicked infant decrement button (iteration 2/2) at (923, 372) on #hrefDecInf
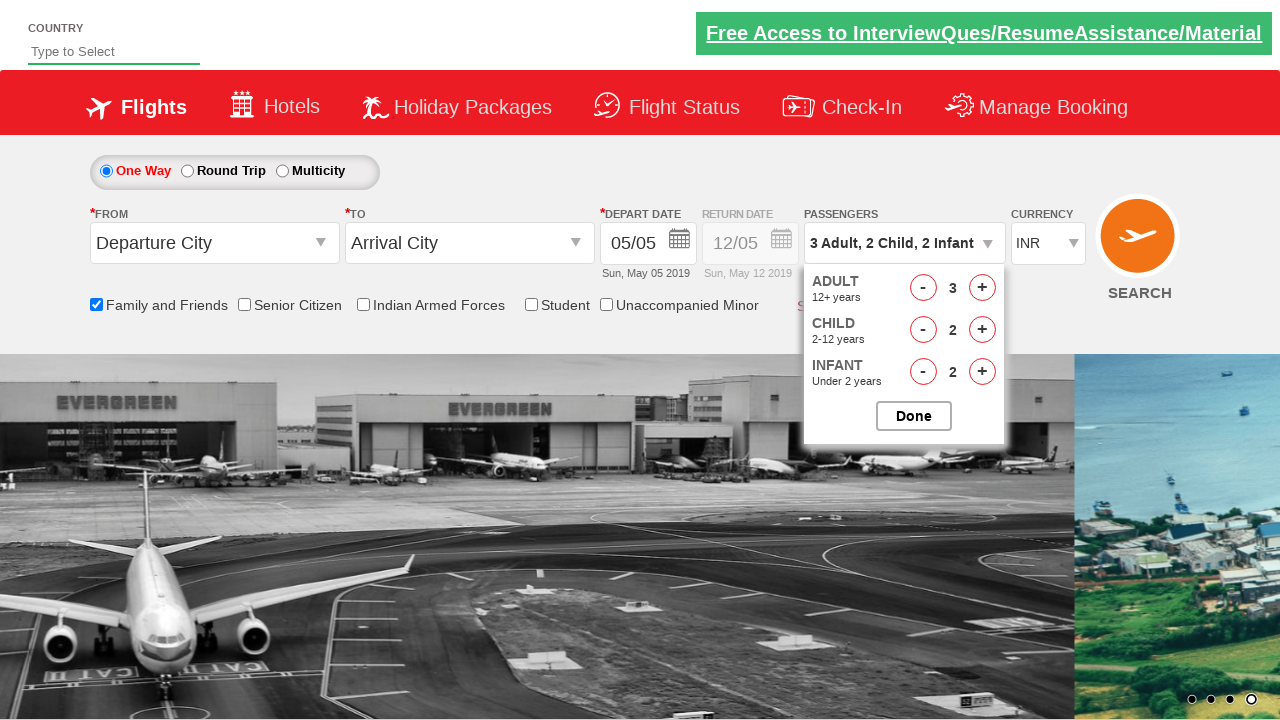

Verified final passenger count is 3 Adult, 2 Child, 2 Infant
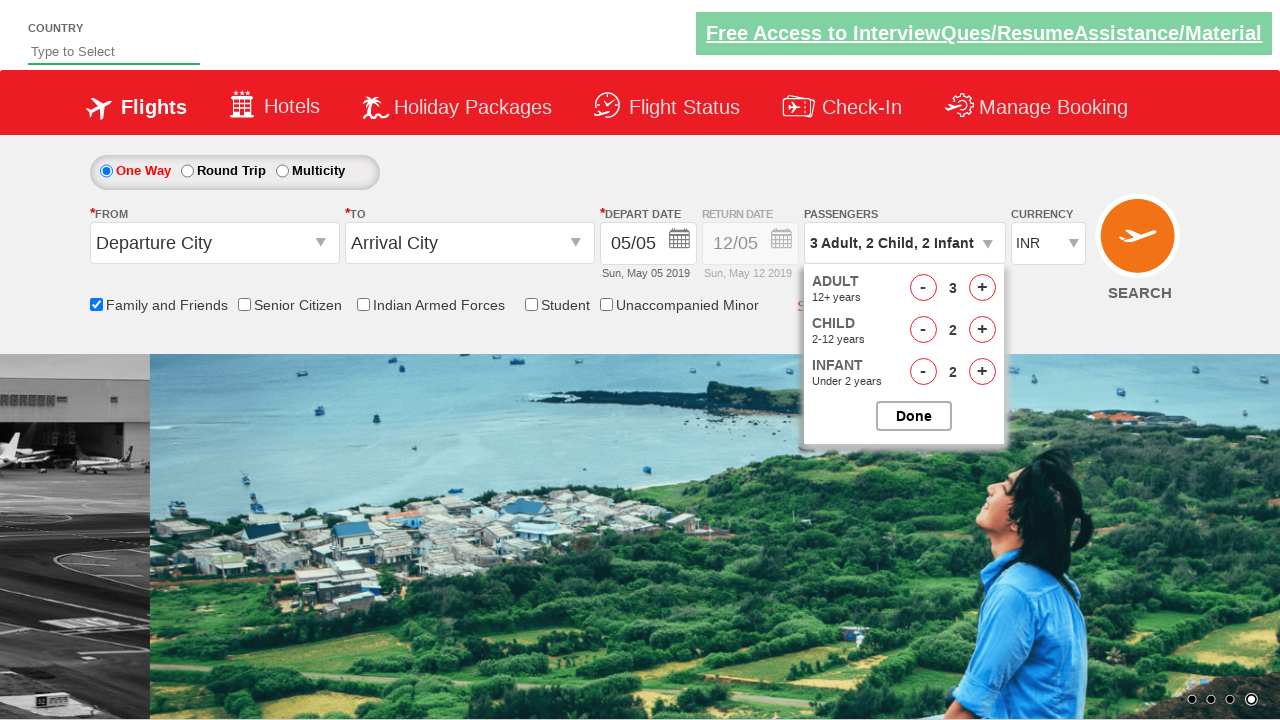

Clicked button to close passenger dropdown at (914, 416) on #btnclosepaxoption
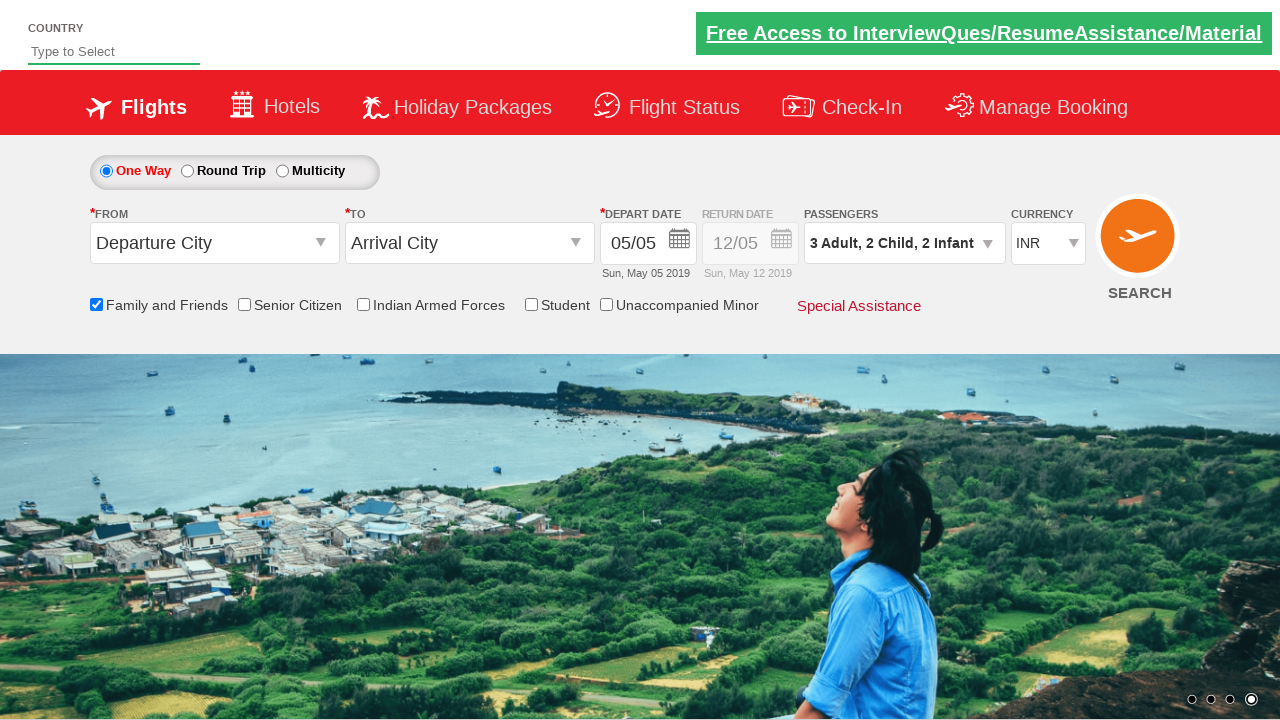

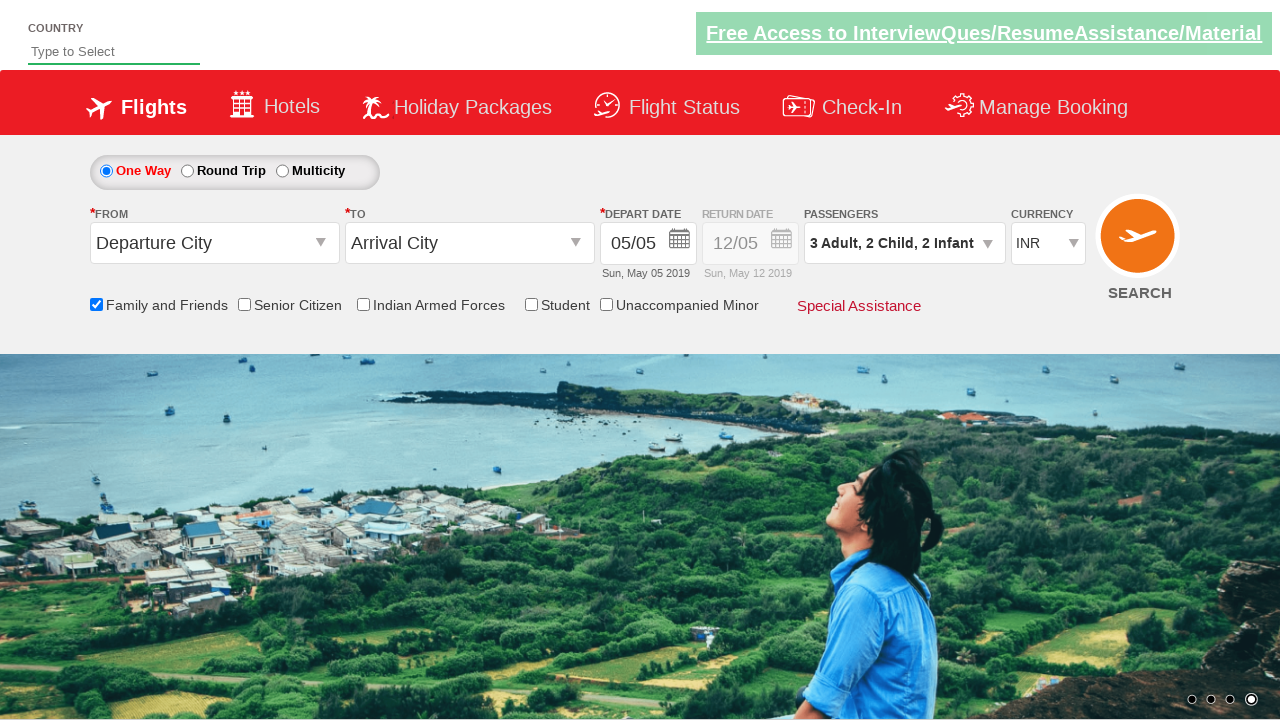